Tests radio button functionality by selecting single and multiple radio buttons and verifying selection state

Starting URL: https://testkru.com/Elements/RadioButtons

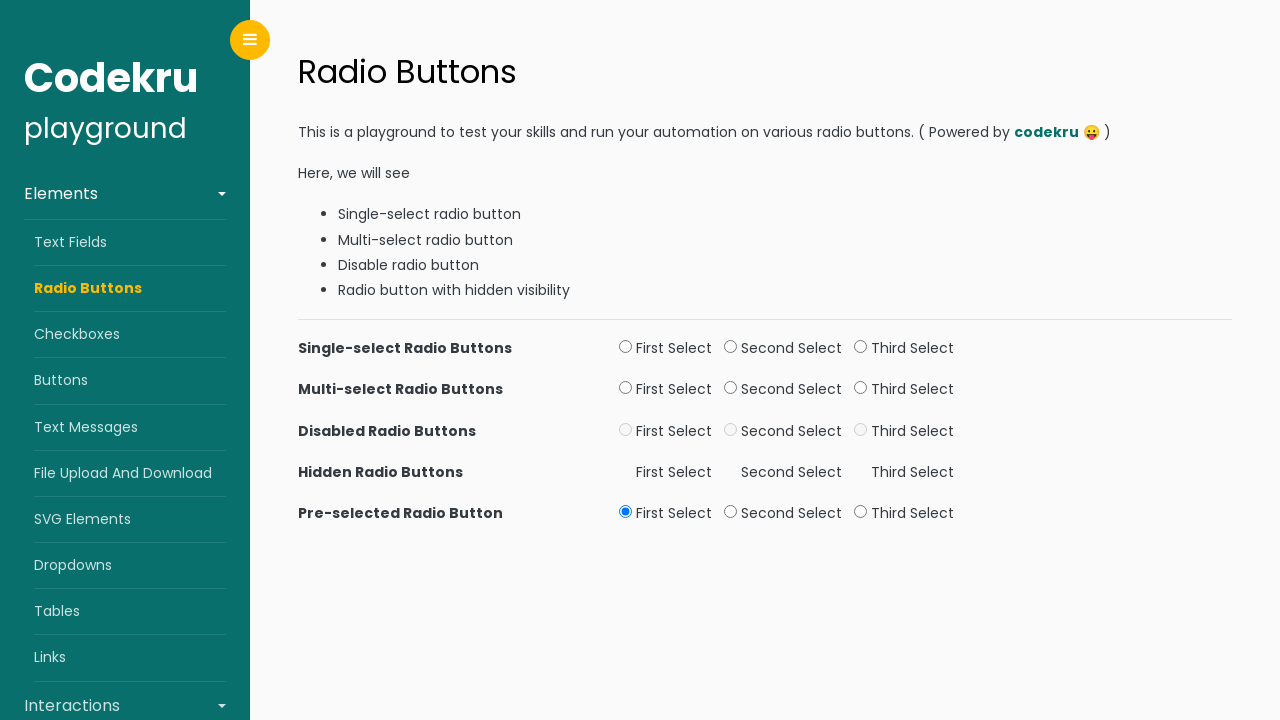

Clicked single select radio button (secondSelect1) at (731, 347) on xpath=//input[@id="secondSelect1"]
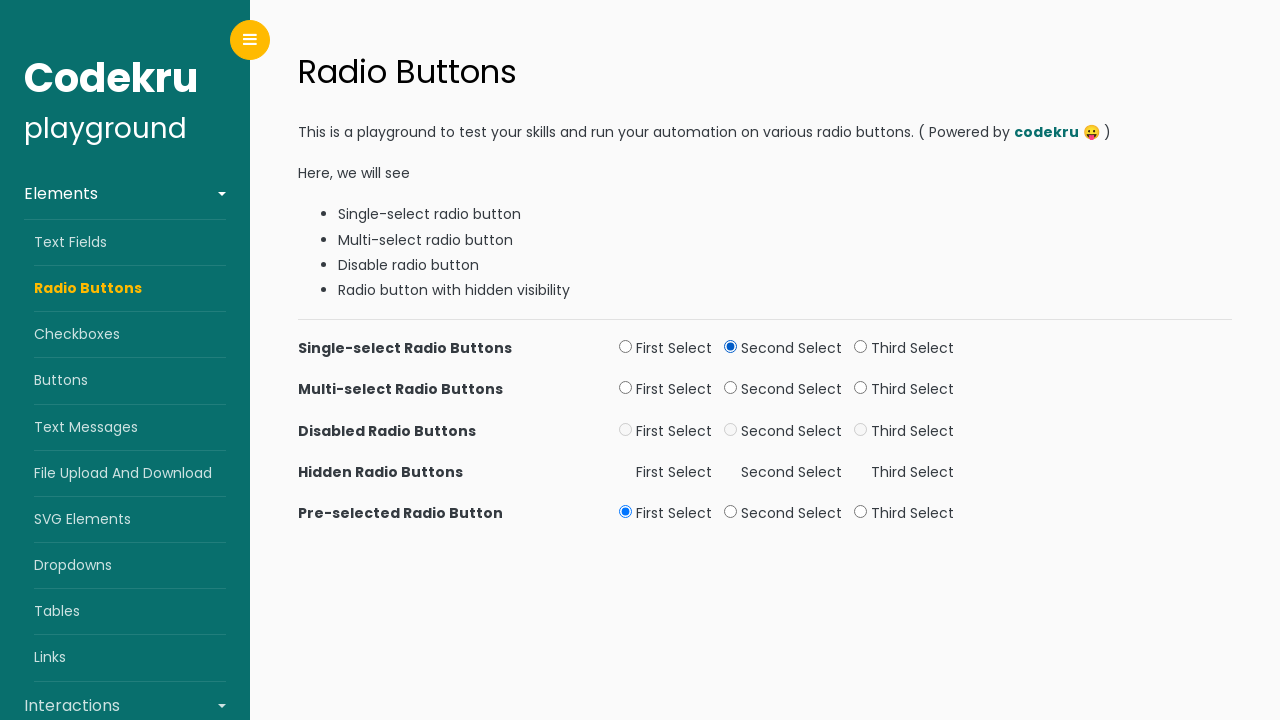

Verified single select radio button is checked
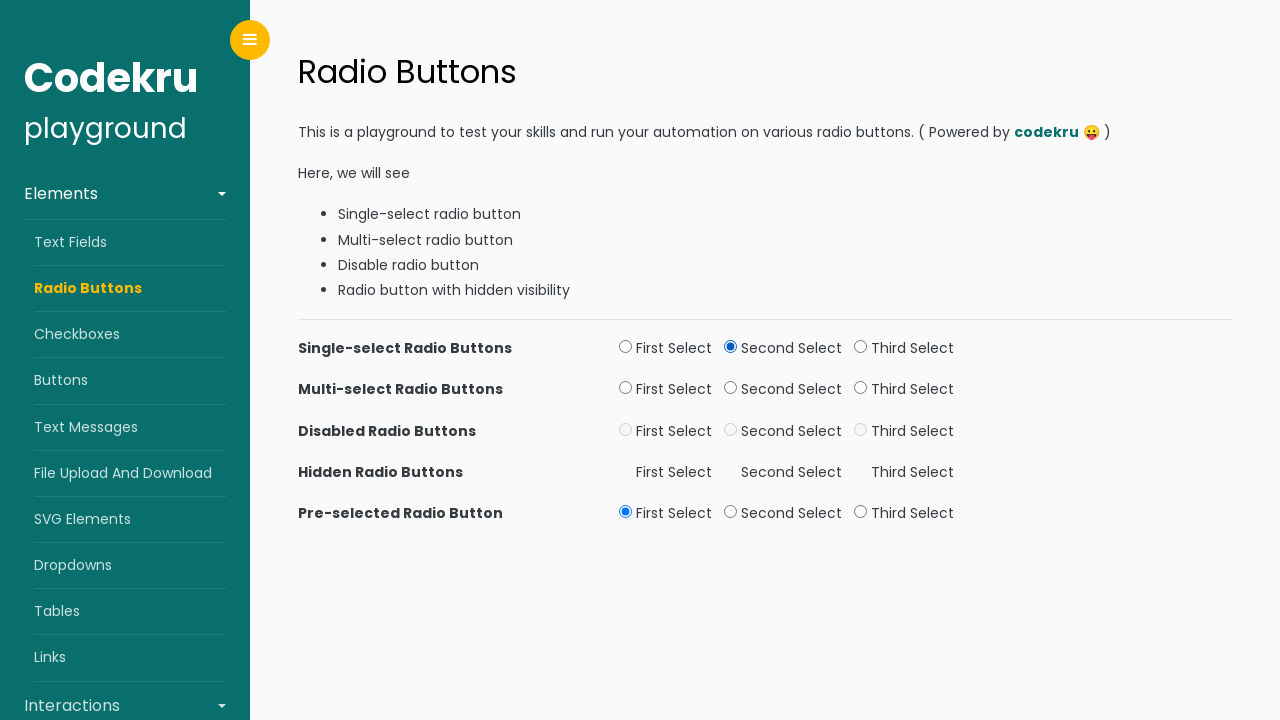

Clicked first multi-select radio button (firstSelect2) at (626, 388) on xpath=//input[@id="firstSelect2"]
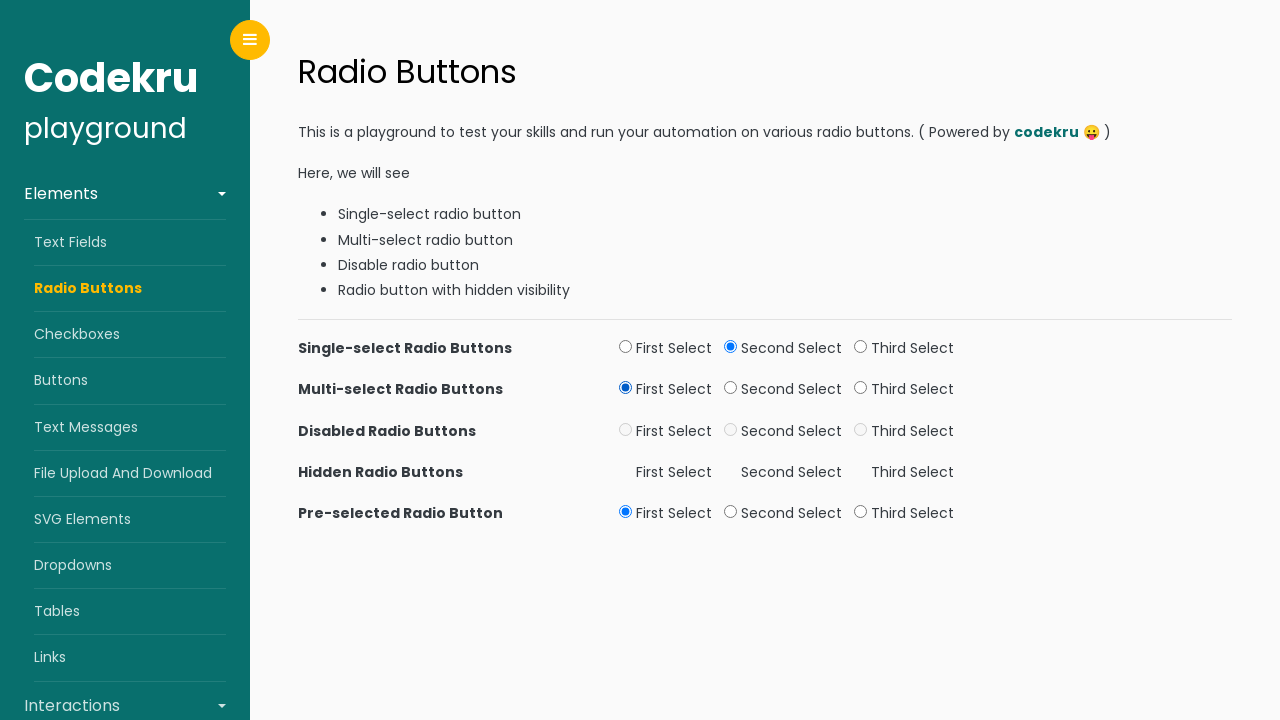

Clicked second multi-select radio button (secondSelect2) at (731, 388) on xpath=//input[@id="secondSelect2"]
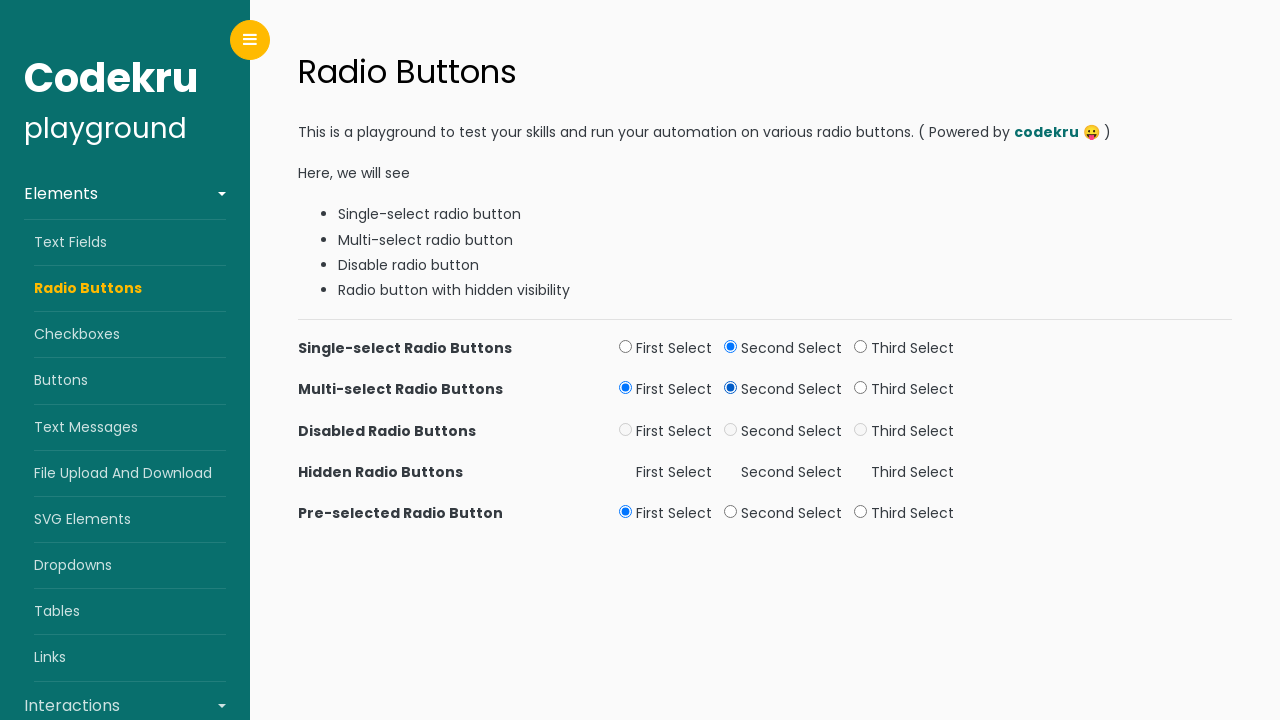

Clicked pre-selected radio button (secondSelect5) at (731, 511) on xpath=//input[@id="secondSelect5"]
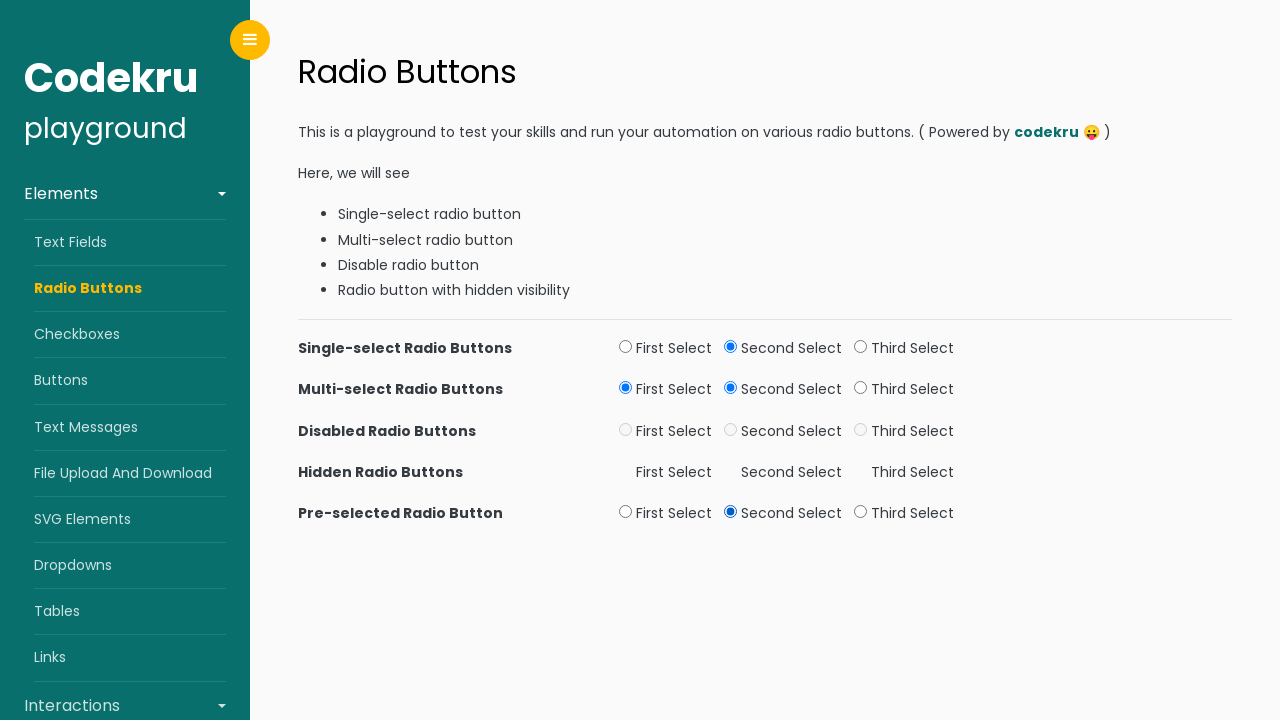

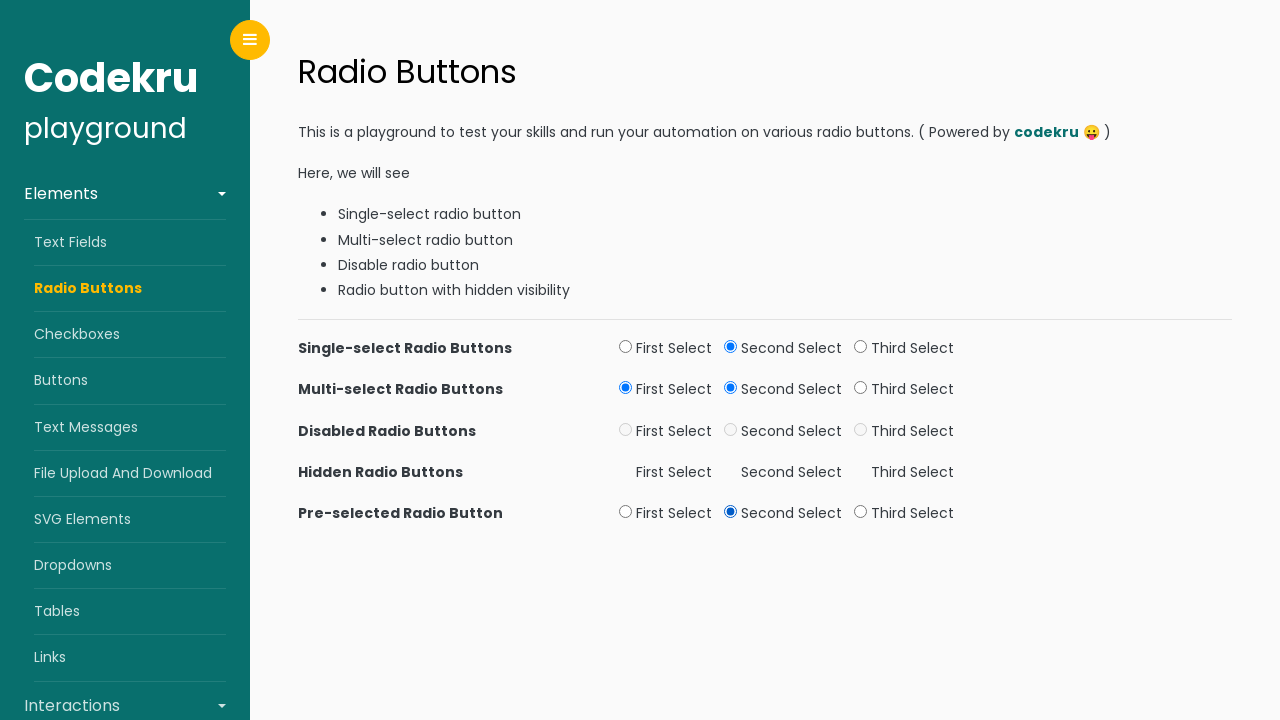